Tests hover functionality by hovering over three images and verifying that user information text becomes visible for each image.

Starting URL: https://practice.cydeo.com/hovers

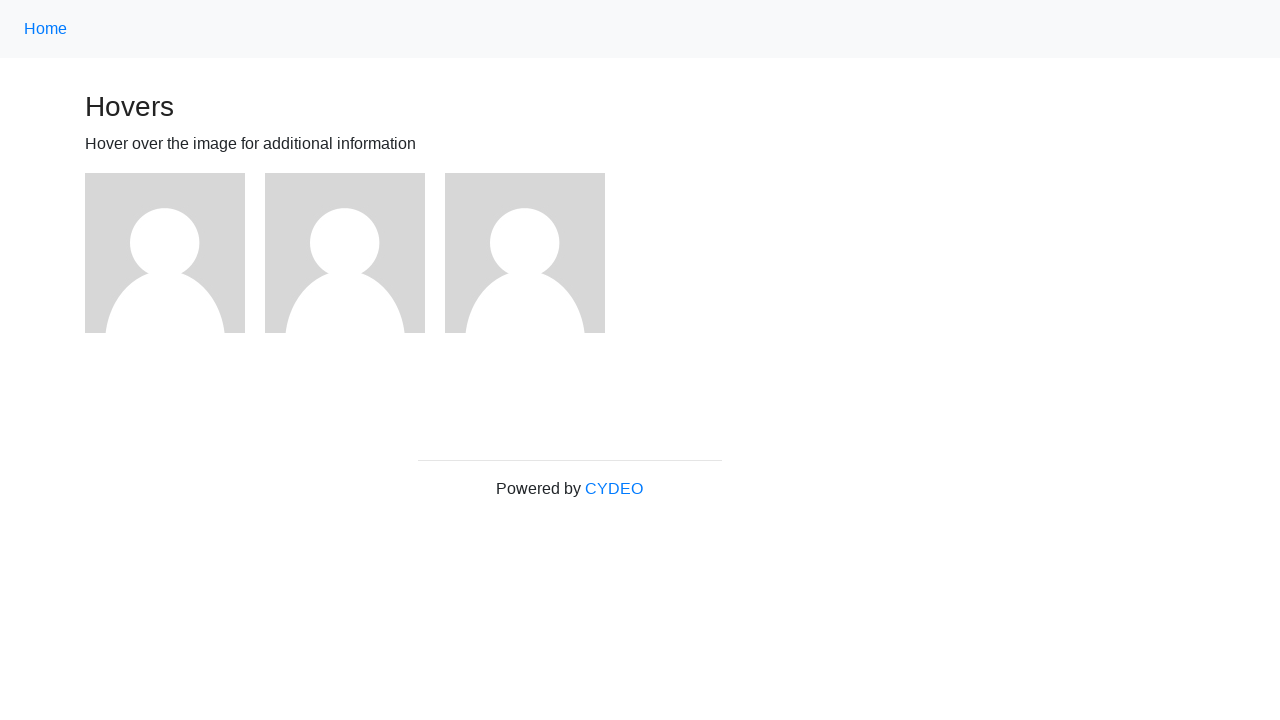

Hovered over first image at (165, 253) on (//img)[1]
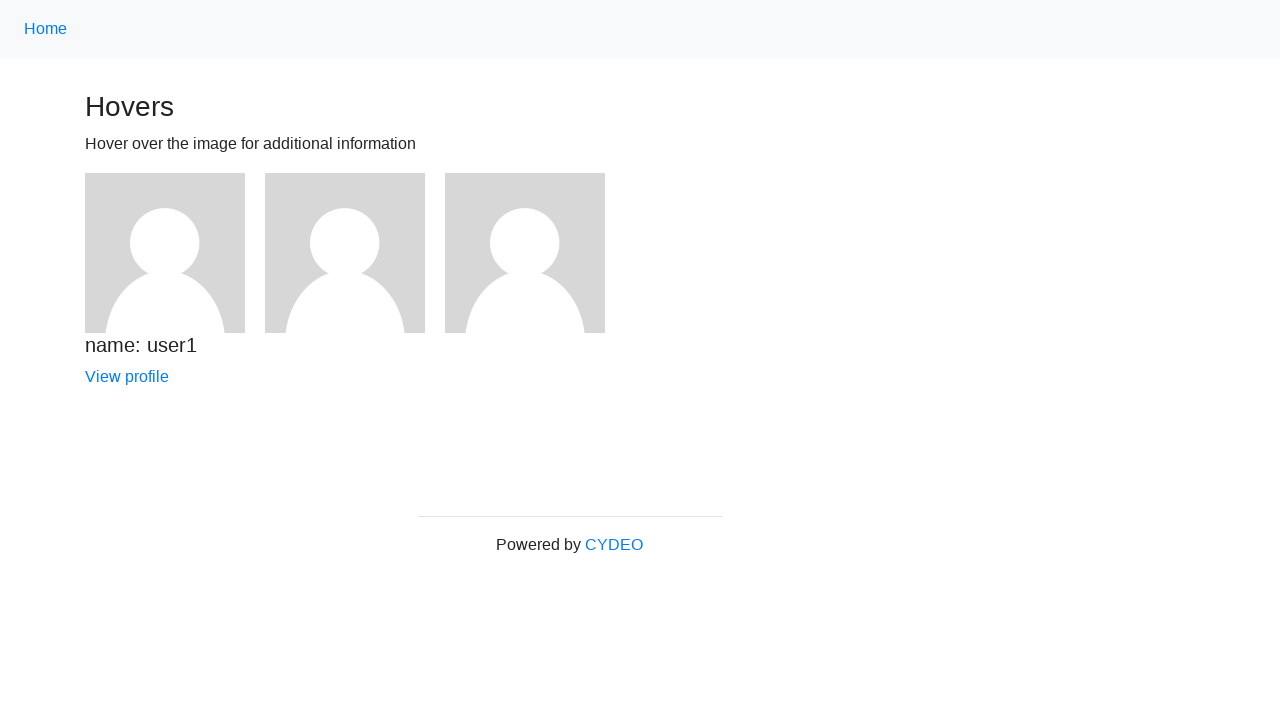

User1 information text became visible
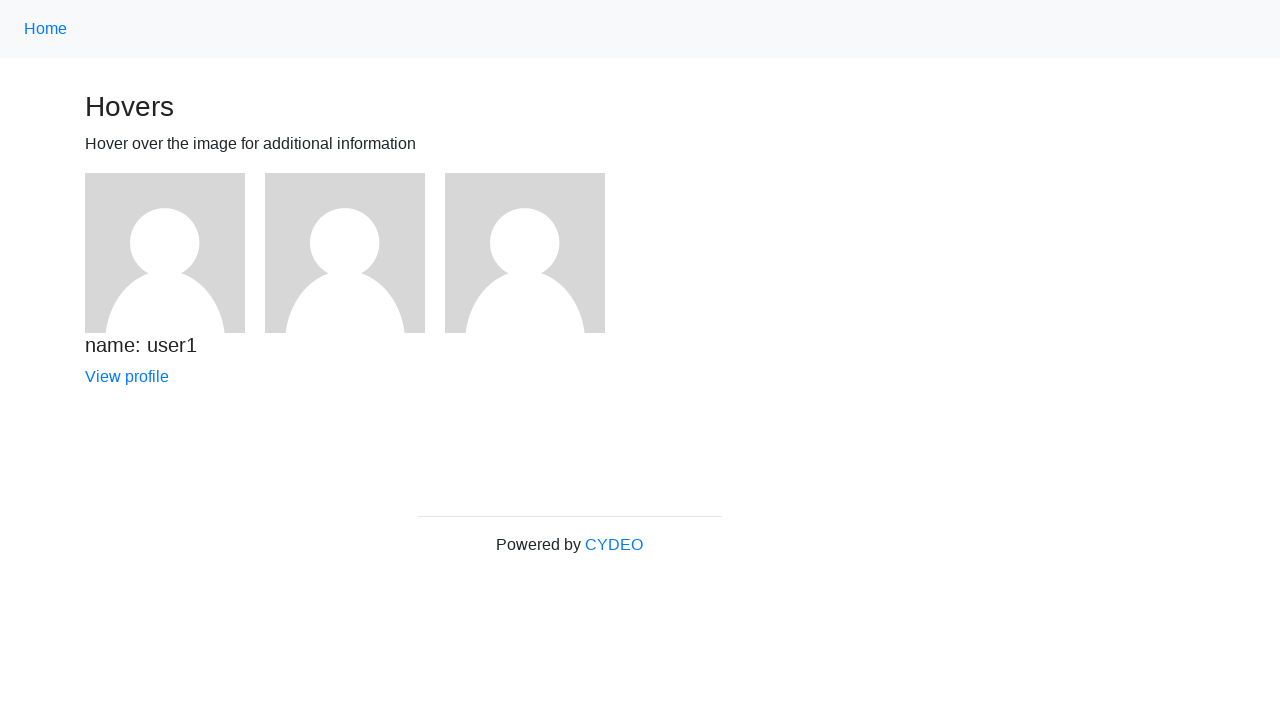

Hovered over second image at (345, 253) on (//img)[2]
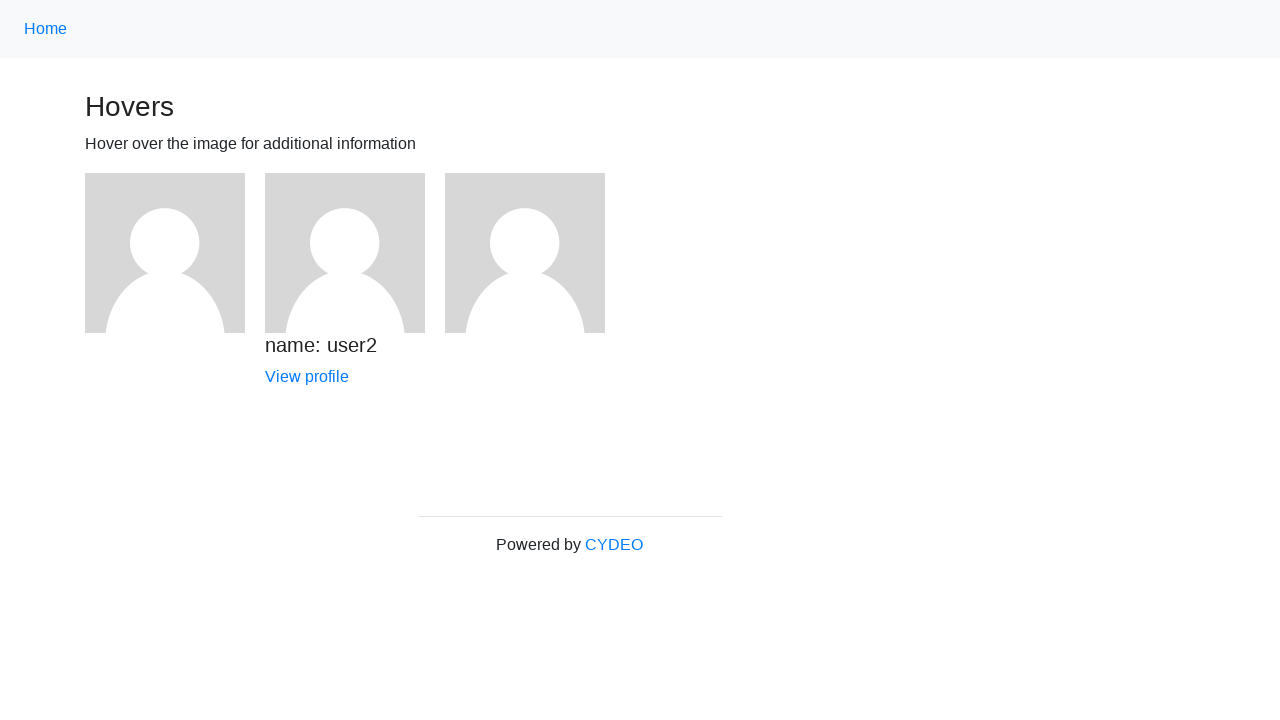

User2 information text became visible
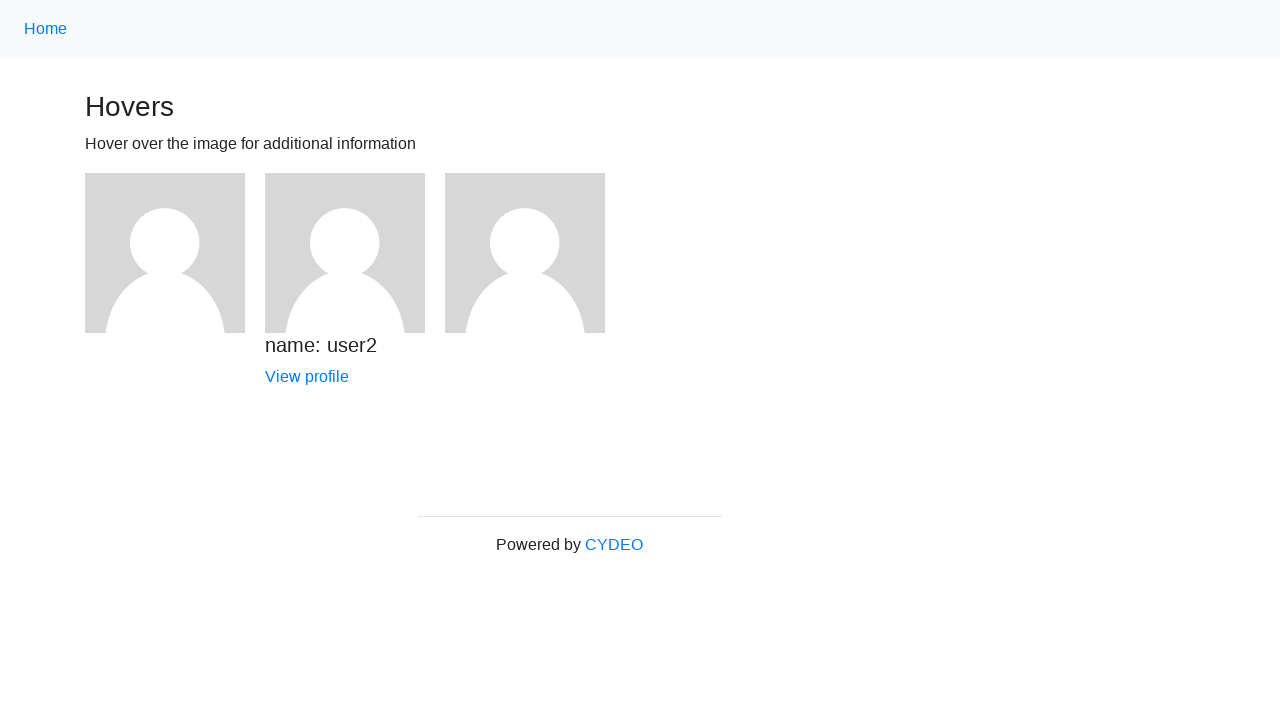

Hovered over third image at (525, 253) on (//img)[3]
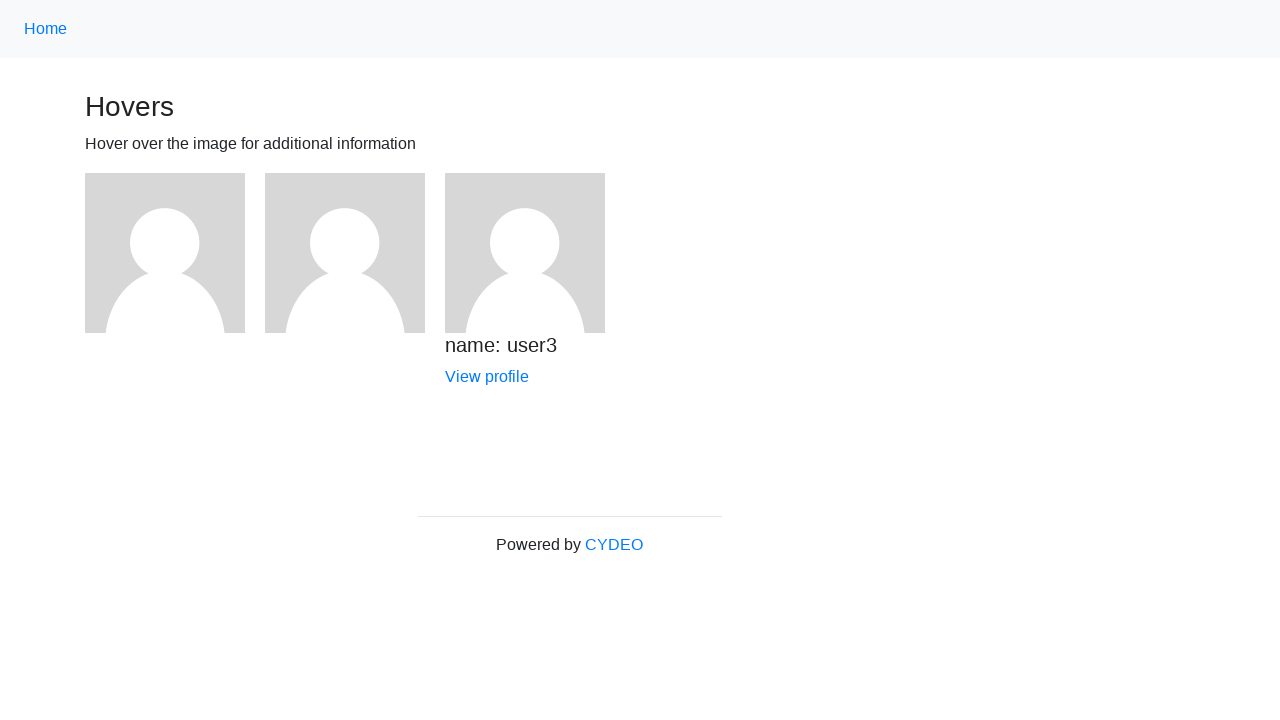

User3 information text became visible
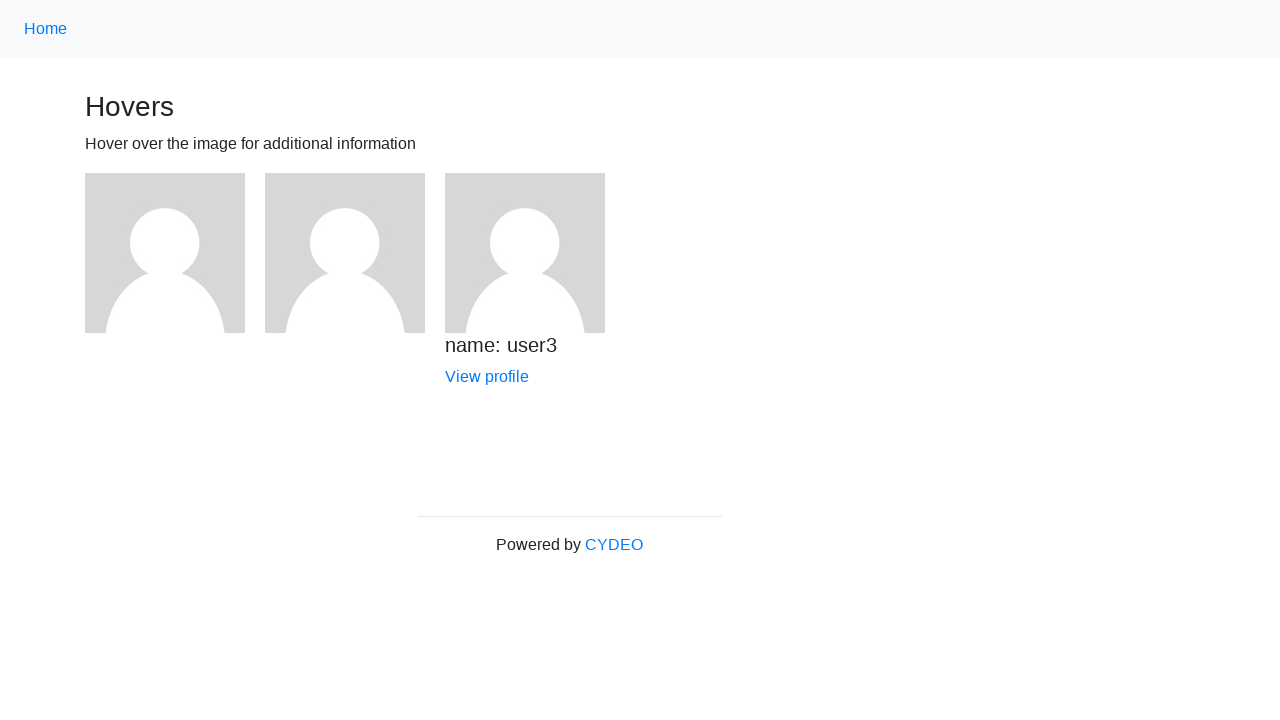

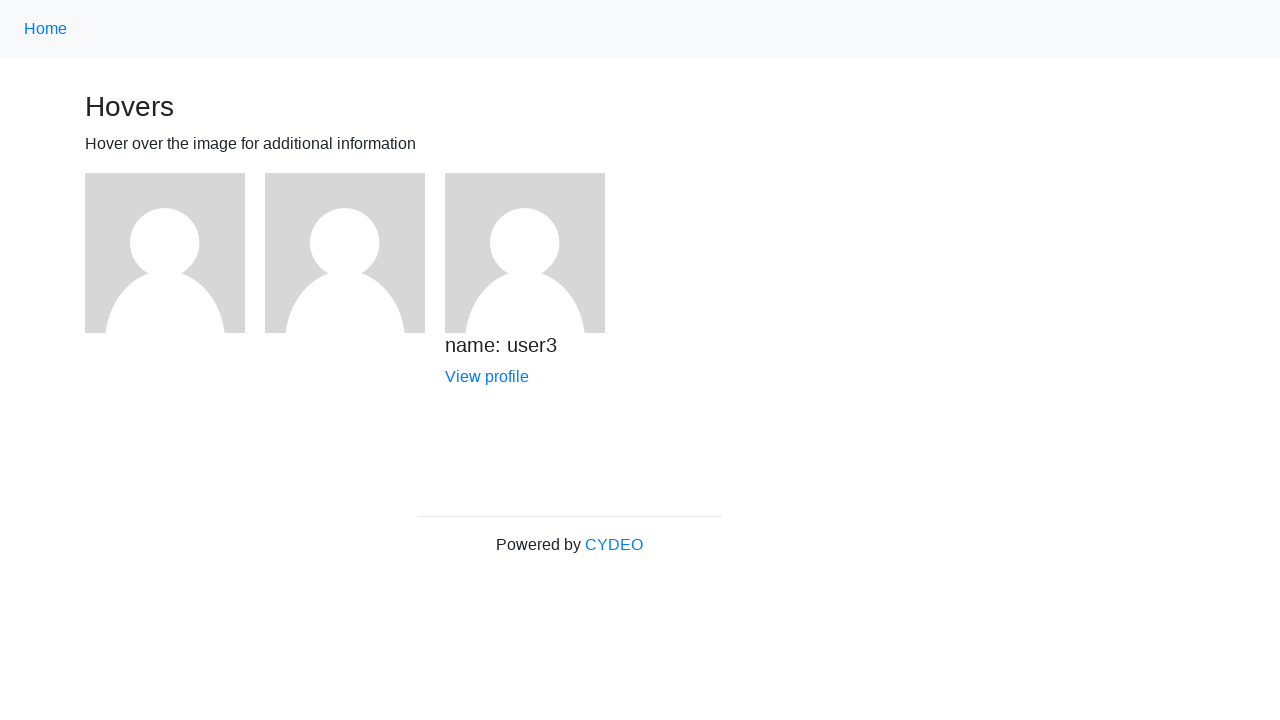